Tests the "Select Value" dropdown by clicking it, iterating through available options, selecting each one, and verifying the option texts are correct.

Starting URL: https://demoqa.com/select-menu

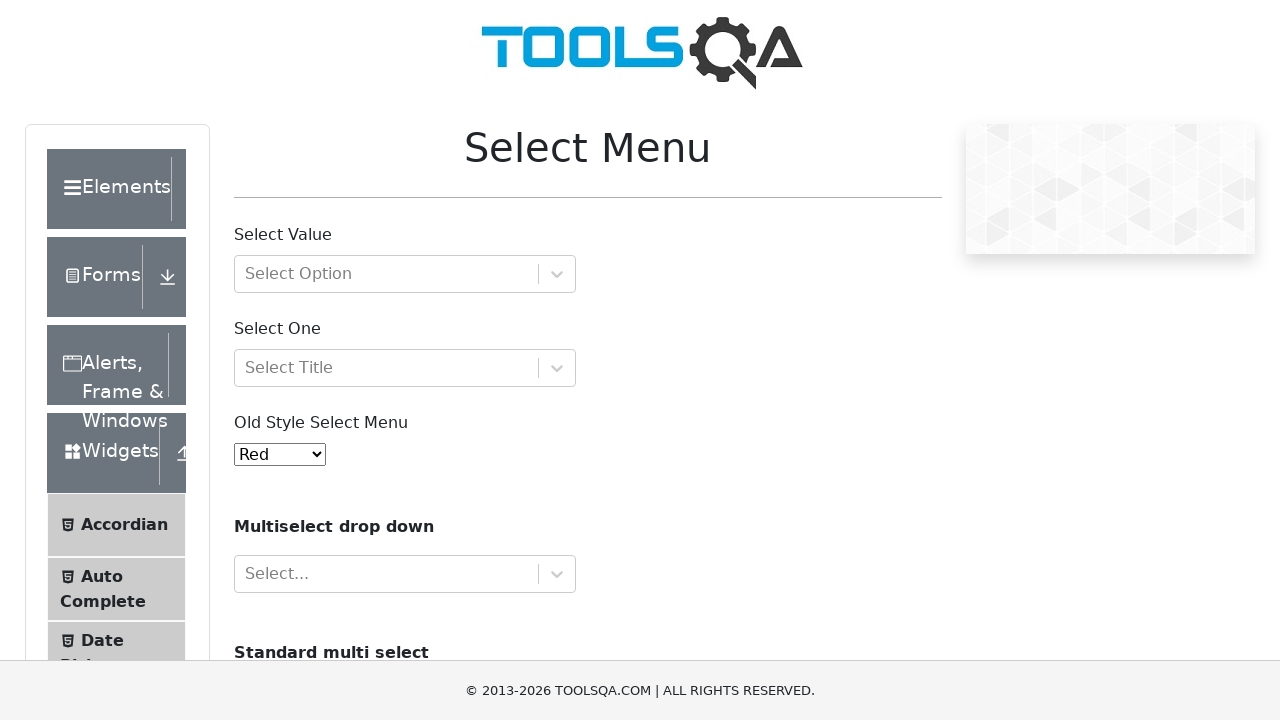

Scrolled Select Value dropdown into view
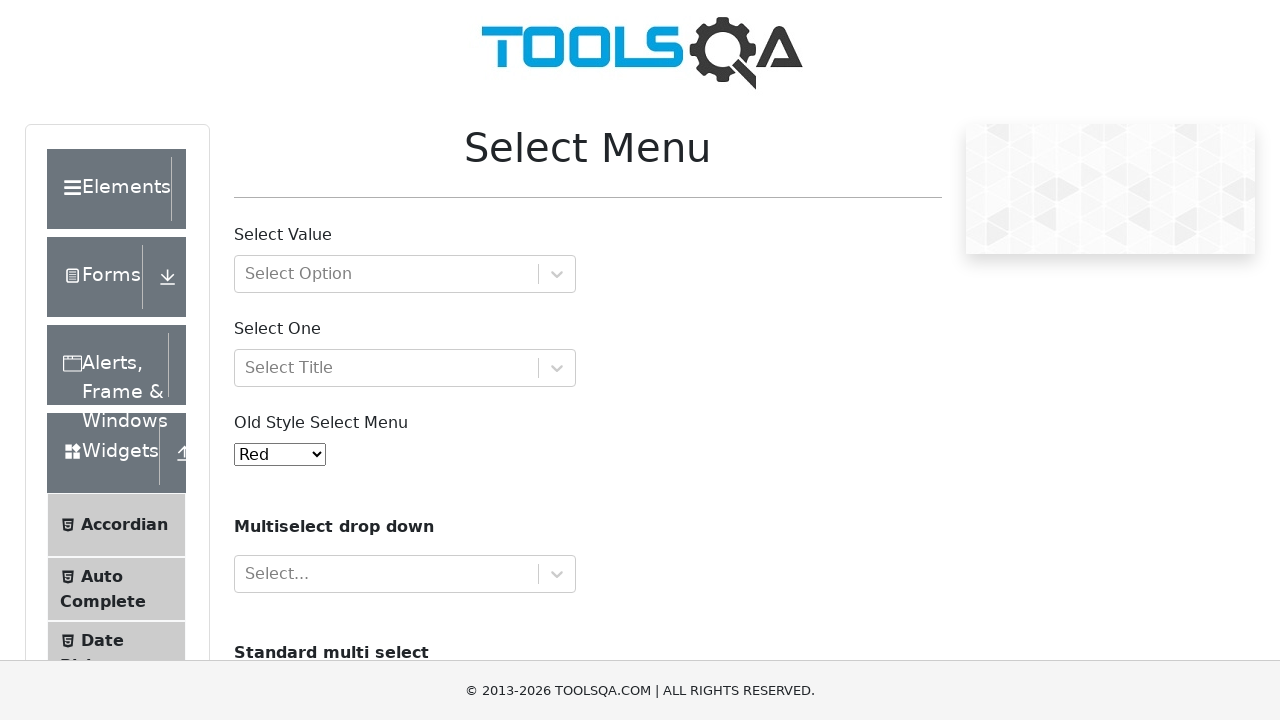

Clicked Select Value dropdown to open options at (405, 274) on #withOptGroup
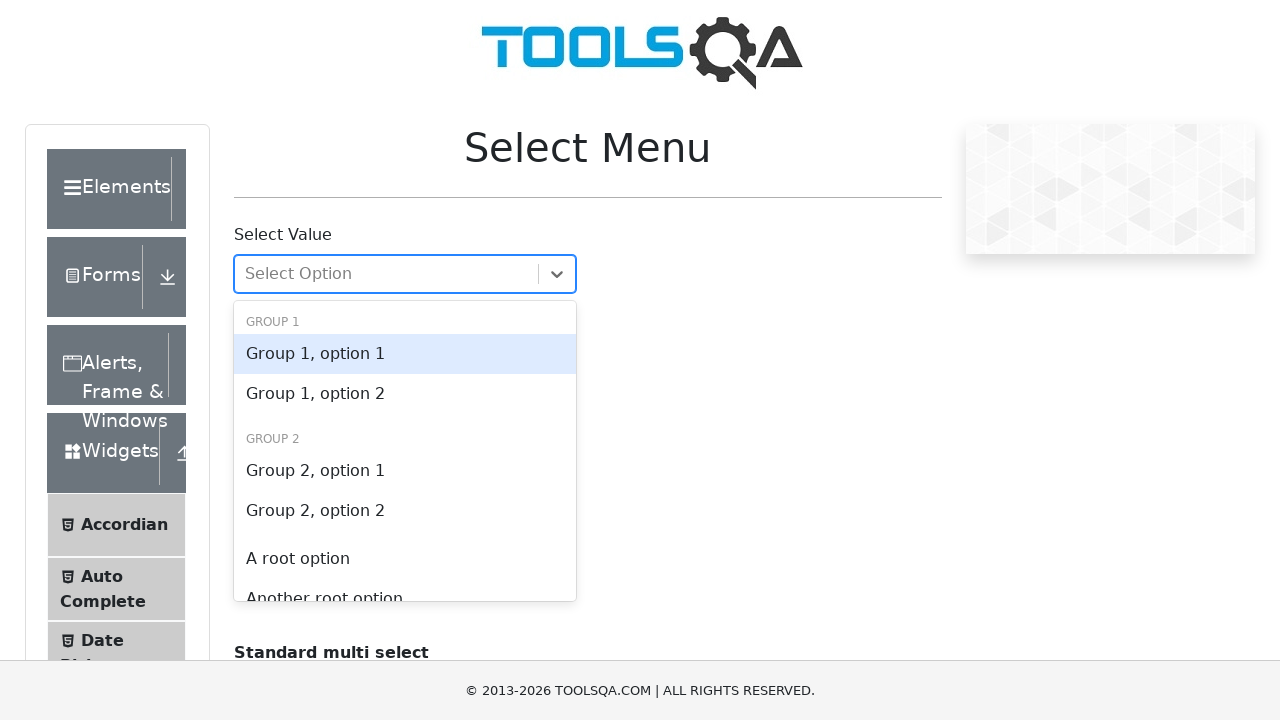

Clicked a dropdown option at (405, 354) on [id^='react-select-2-option'] >> nth=0
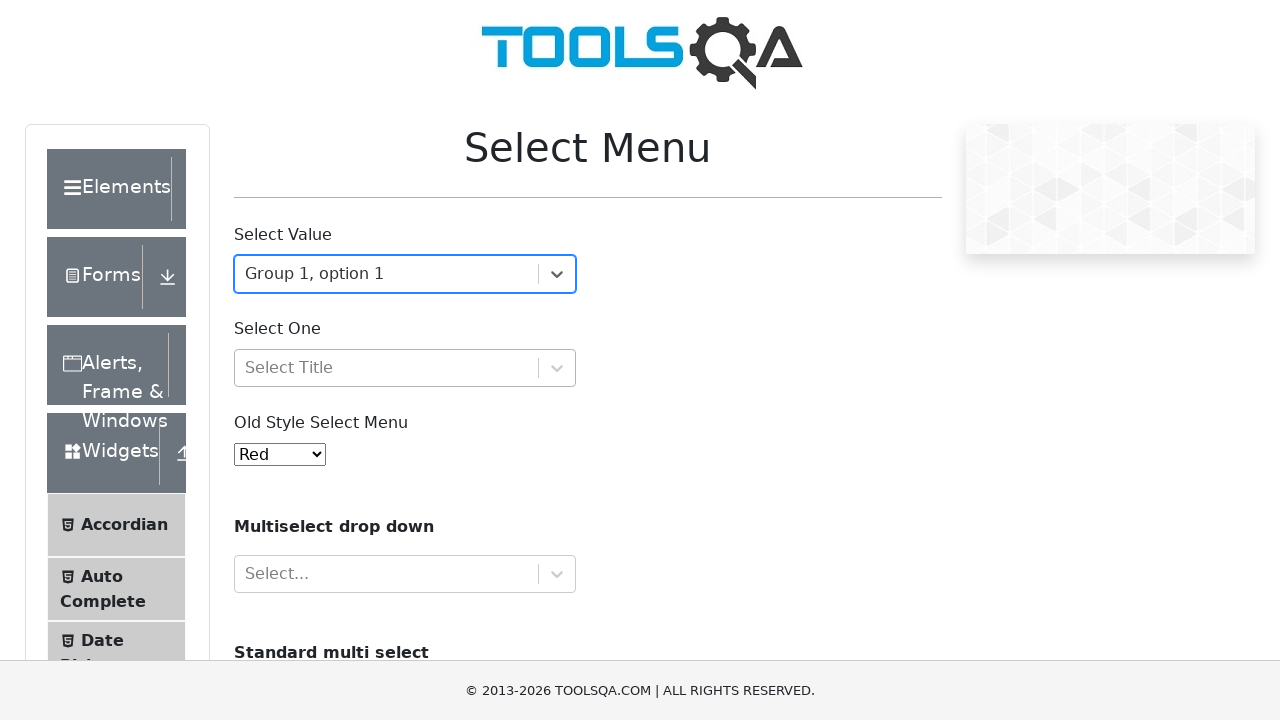

Waited 500ms after selecting option
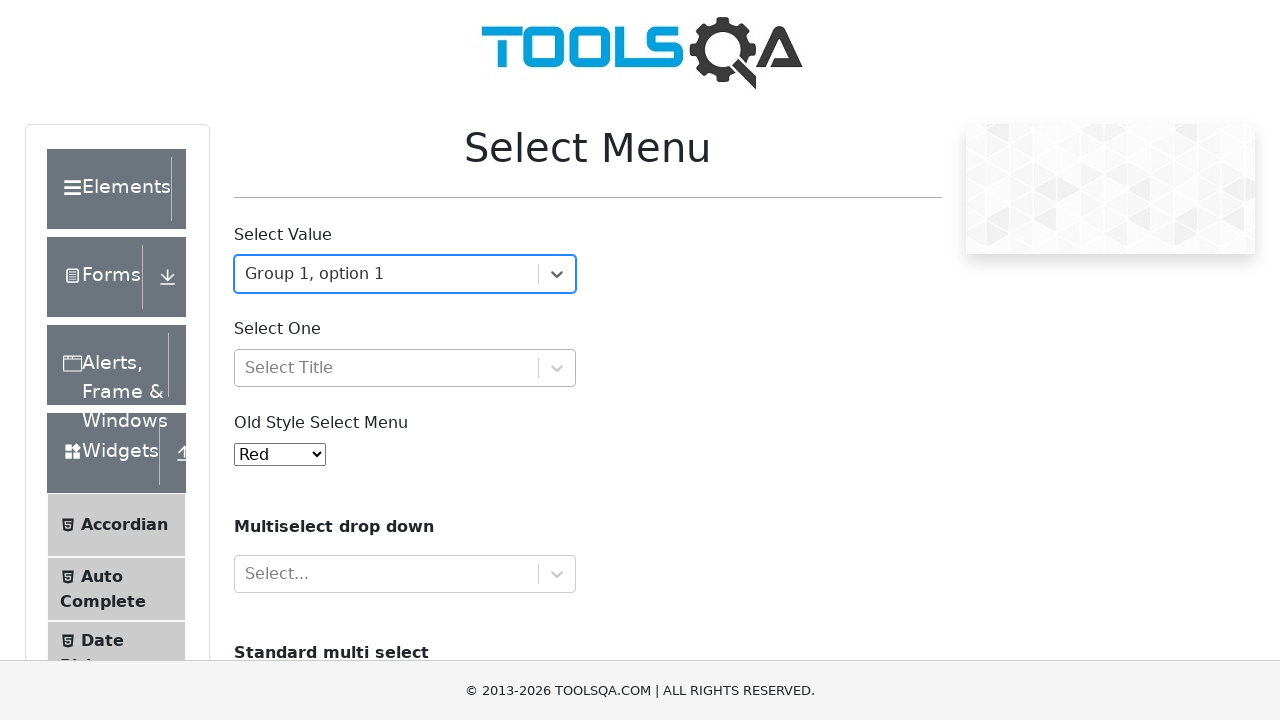

Clicked Select Value dropdown to open options again at (405, 274) on #withOptGroup
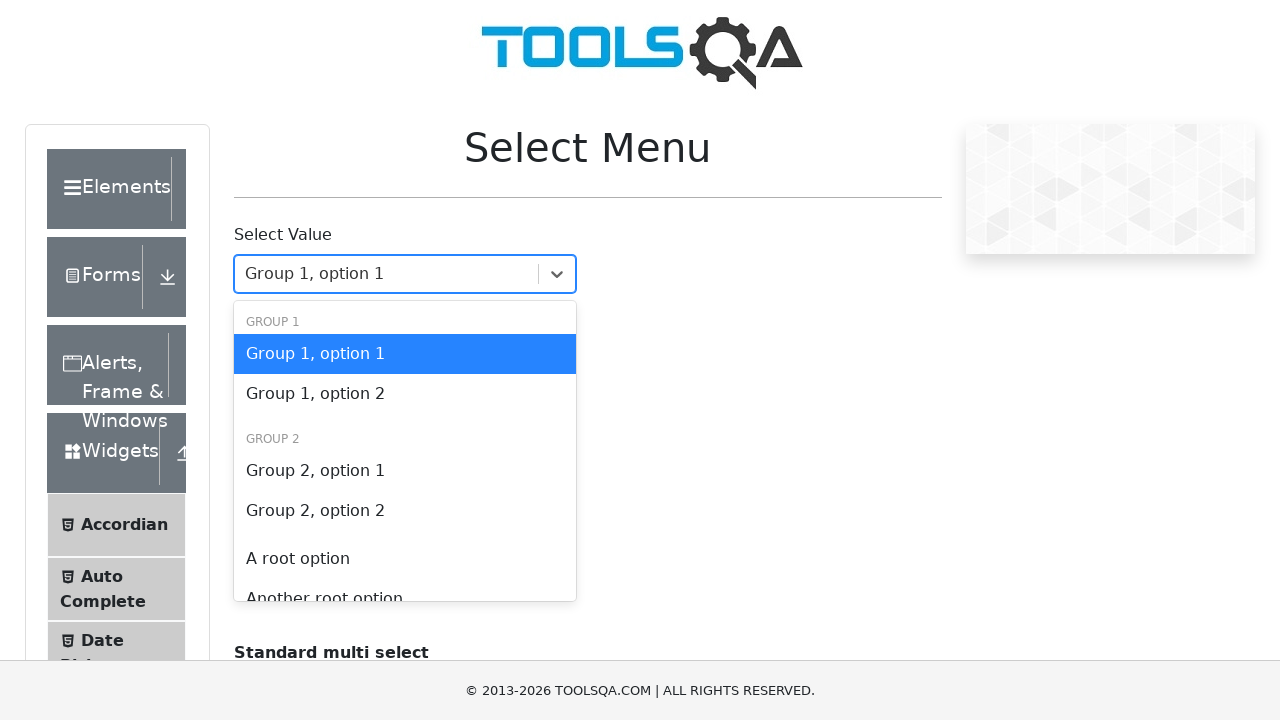

Clicked a dropdown option at (405, 394) on [id^='react-select-2-option'] >> nth=1
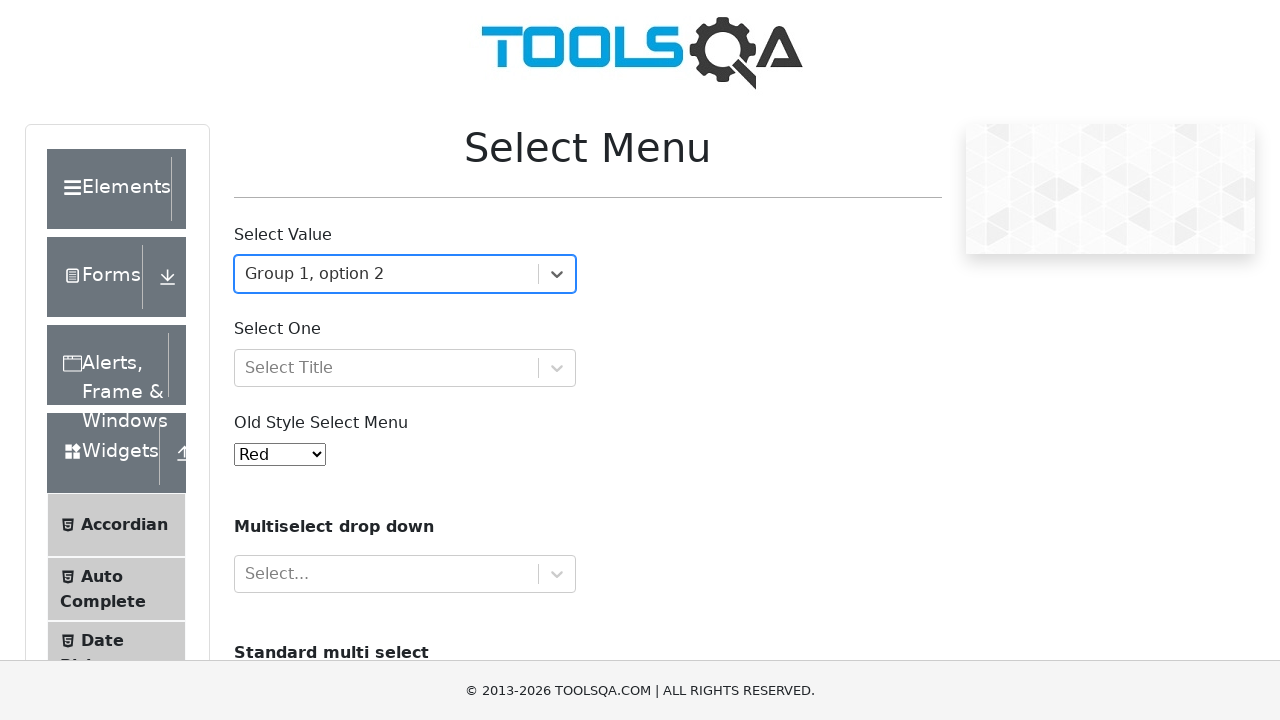

Waited 500ms after selecting option
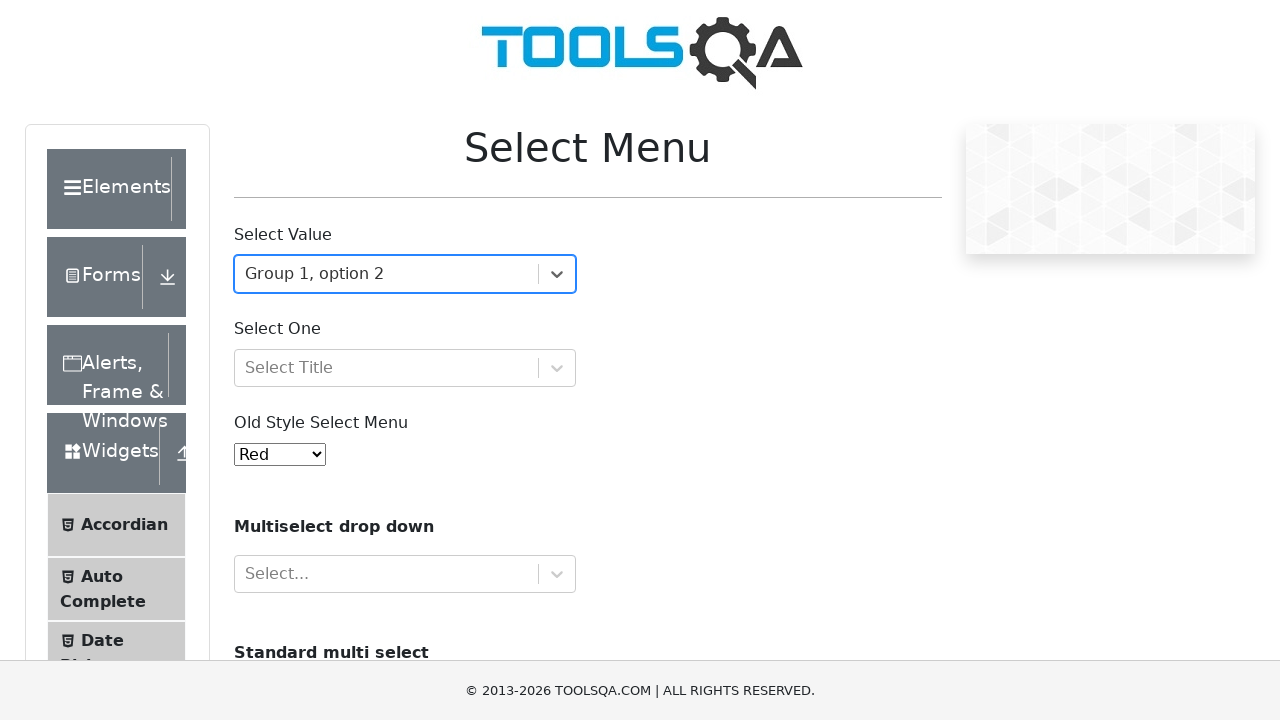

Clicked Select Value dropdown to open options again at (405, 274) on #withOptGroup
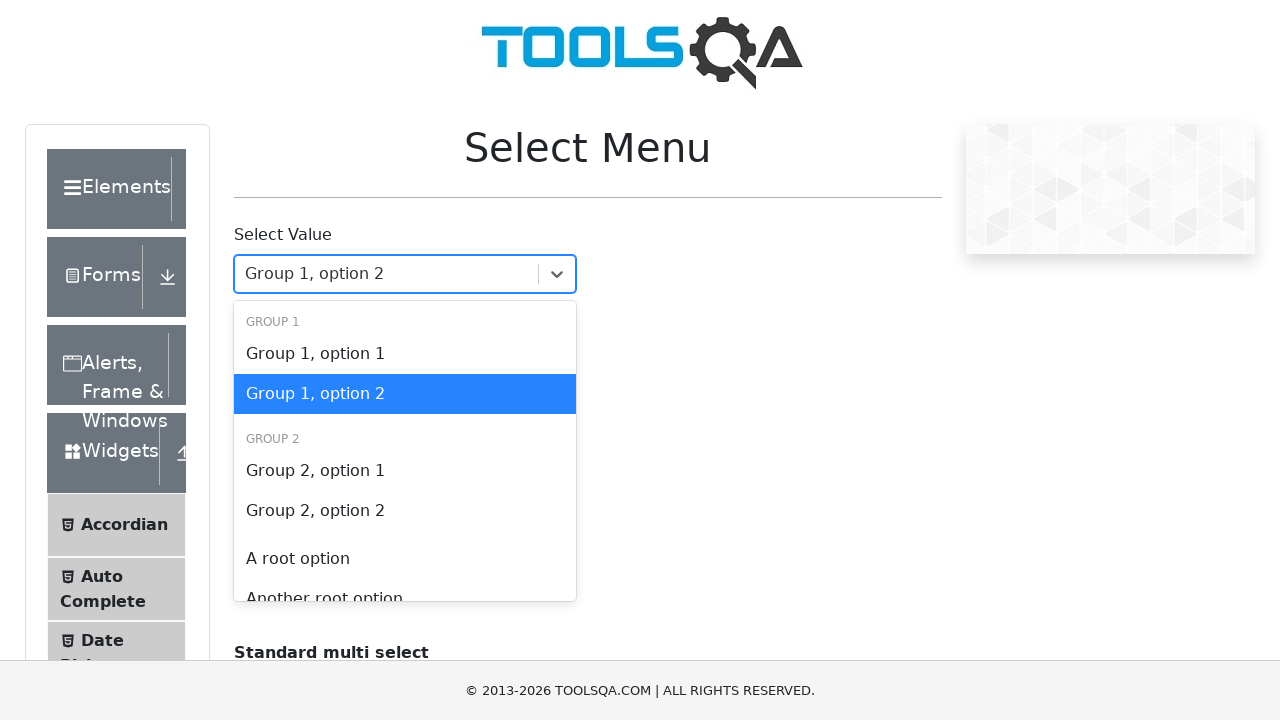

Clicked a dropdown option at (405, 471) on [id^='react-select-2-option'] >> nth=2
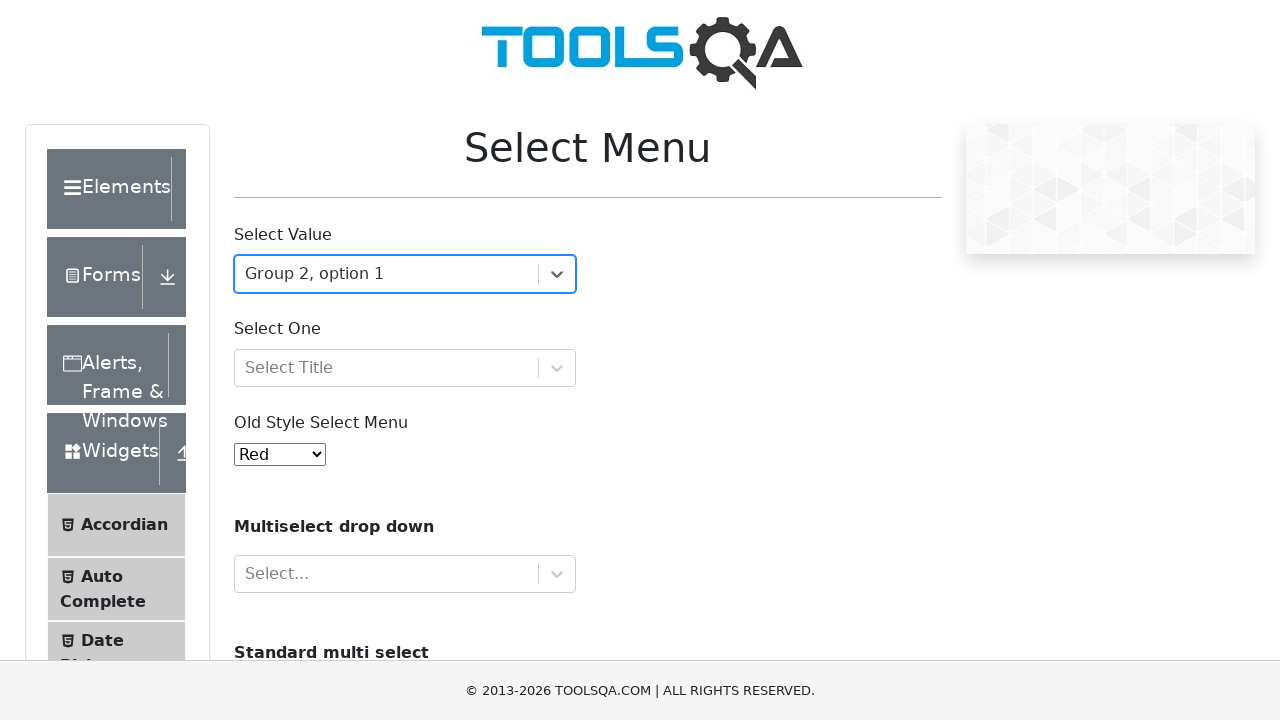

Waited 500ms after selecting option
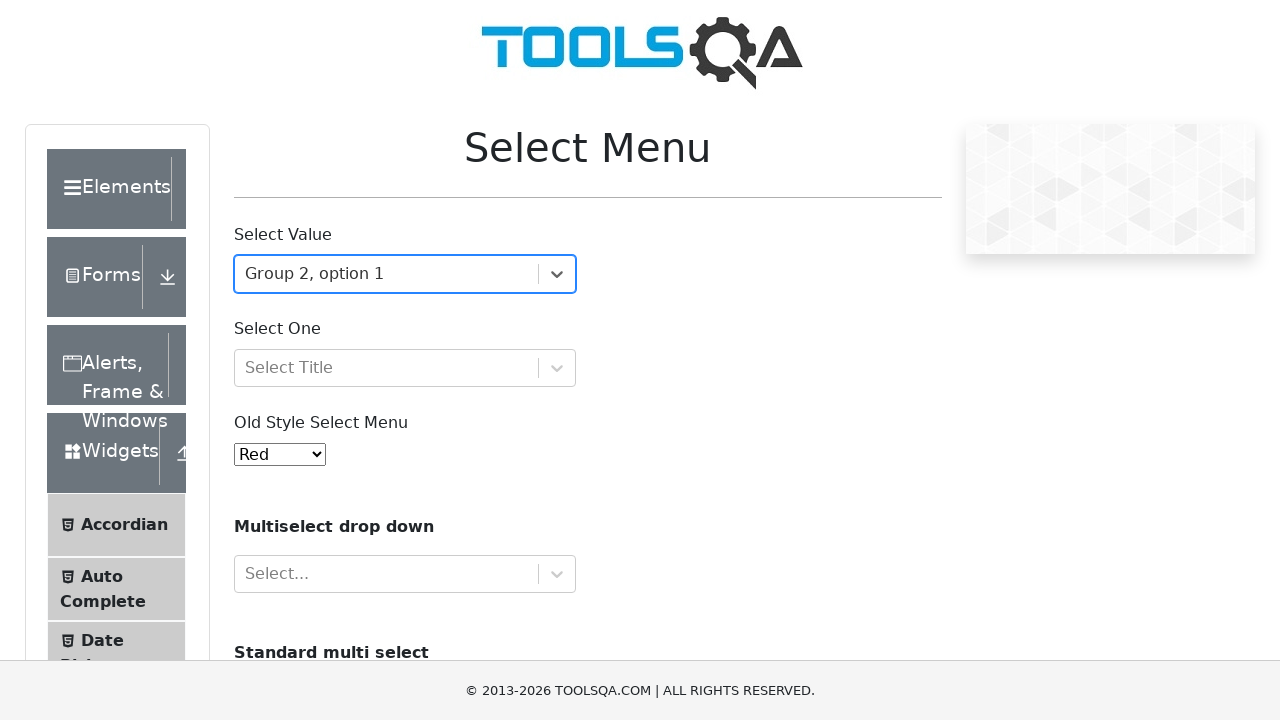

Clicked Select Value dropdown to open options again at (405, 274) on #withOptGroup
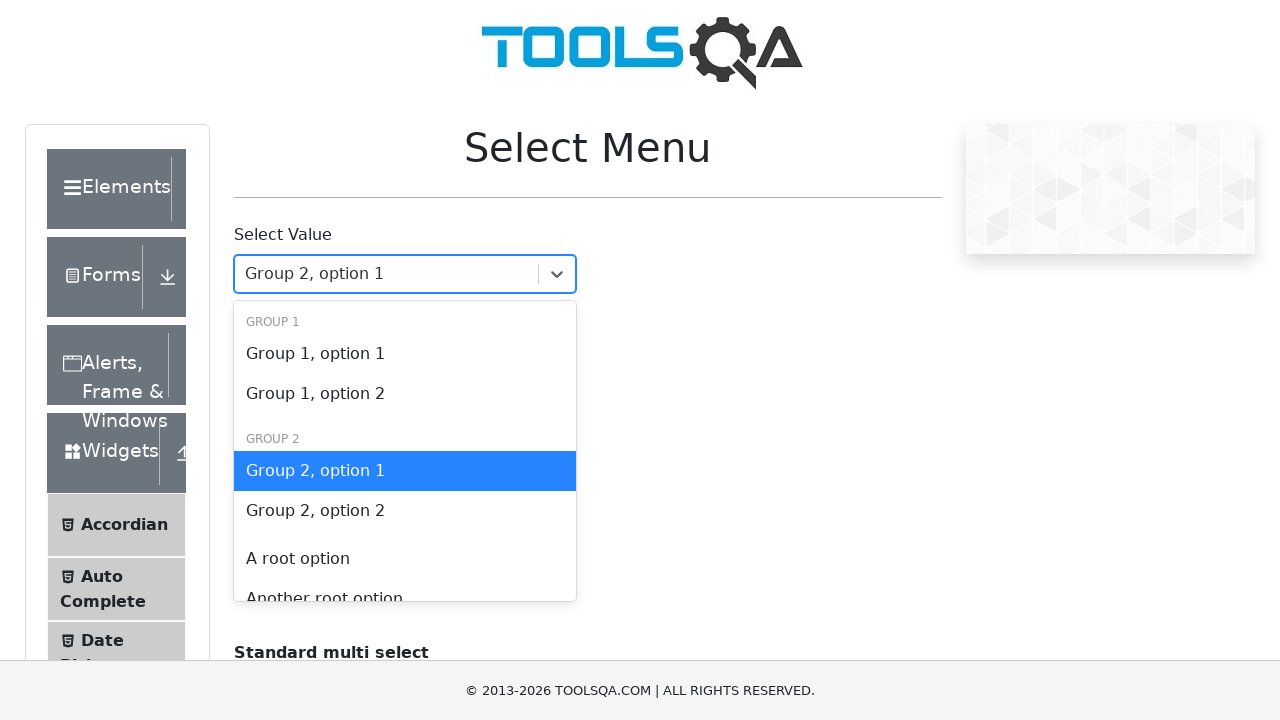

Clicked a dropdown option at (405, 511) on [id^='react-select-2-option'] >> nth=3
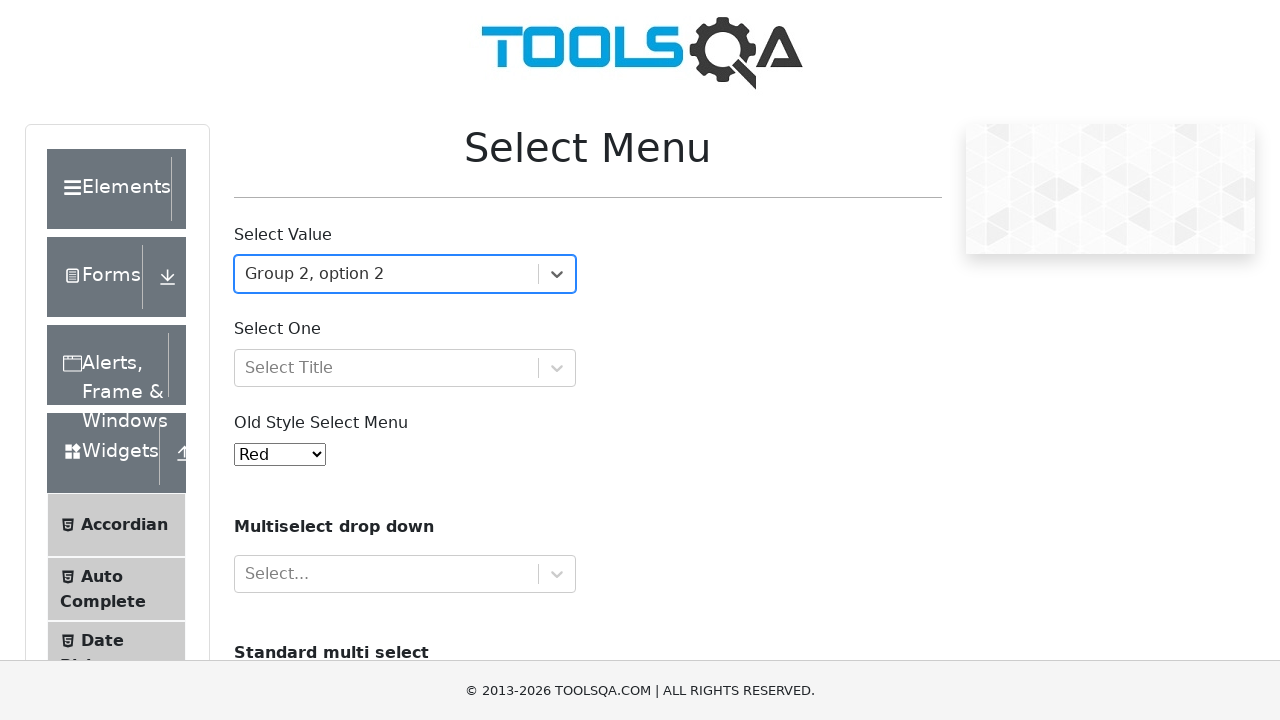

Waited 500ms after selecting option
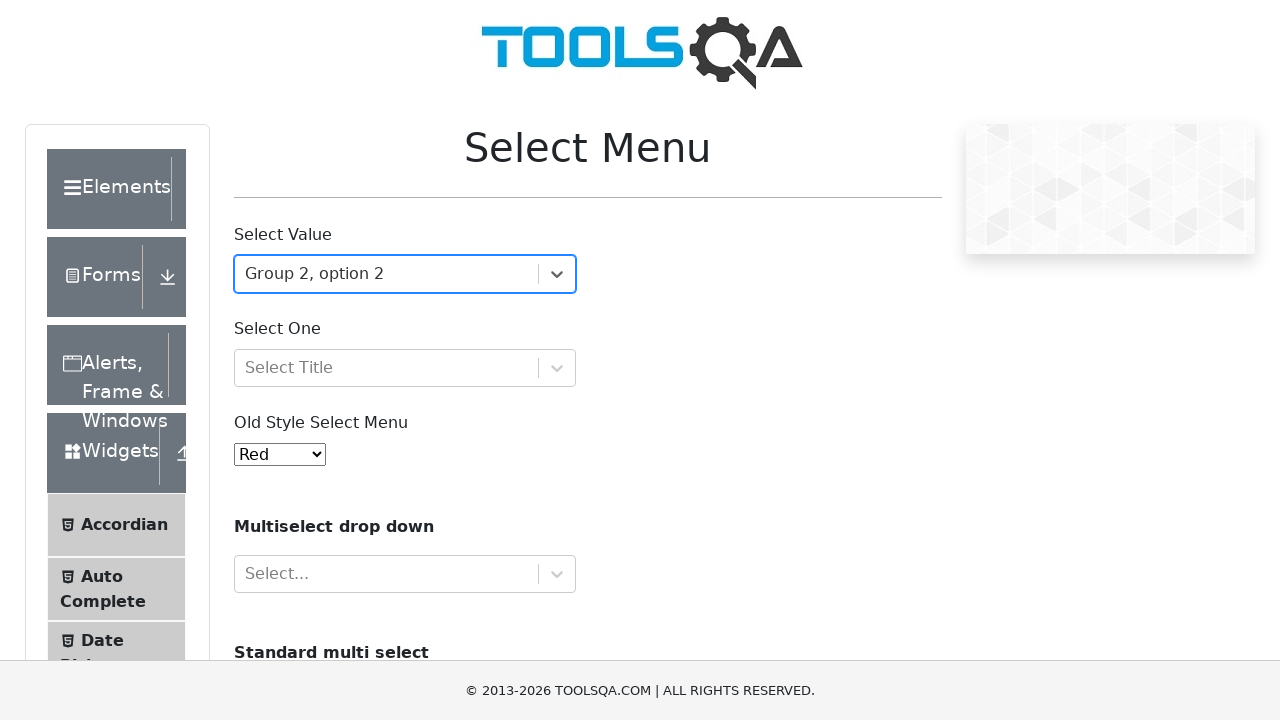

Clicked Select Value dropdown to open options again at (405, 274) on #withOptGroup
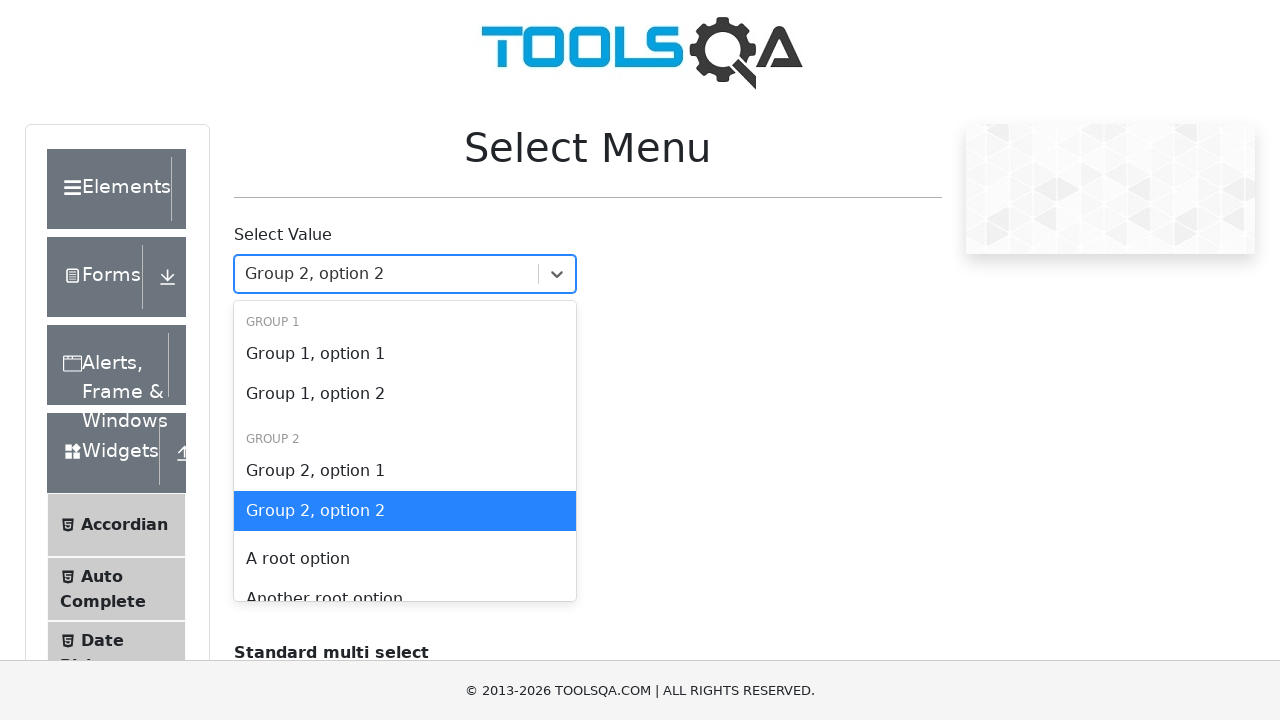

Clicked a dropdown option at (405, 559) on [id^='react-select-2-option'] >> nth=4
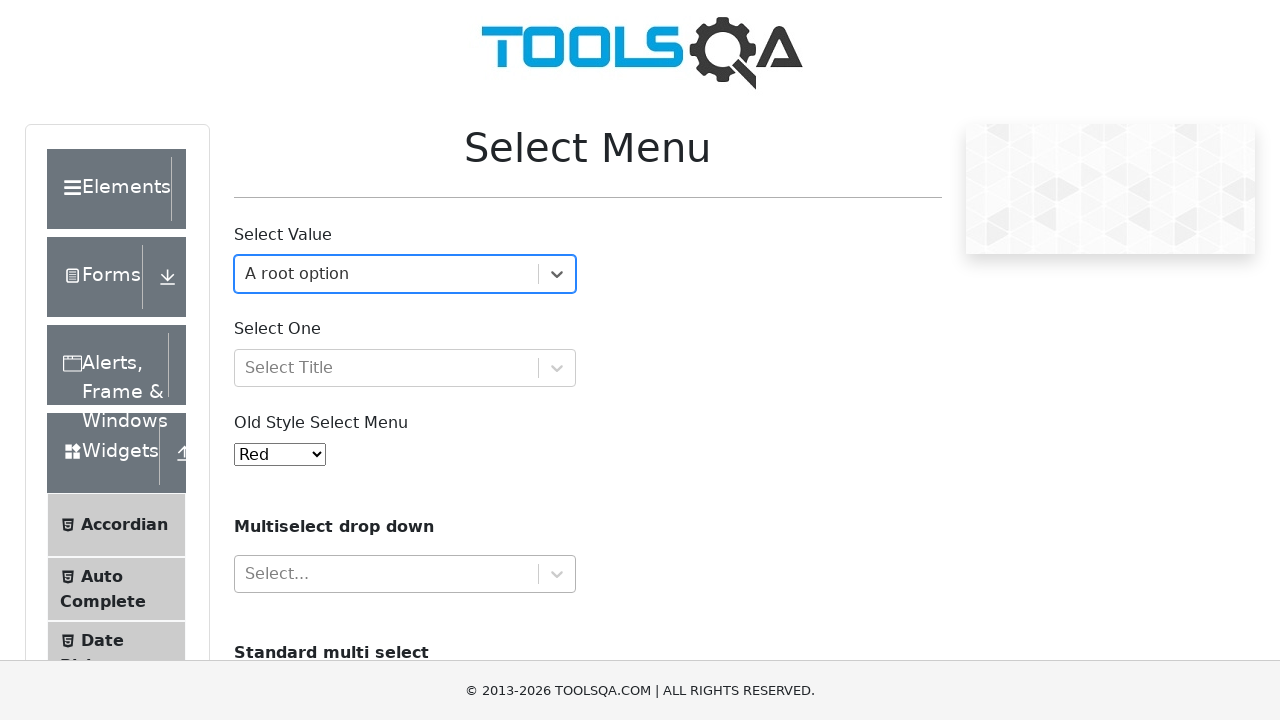

Waited 500ms after selecting option
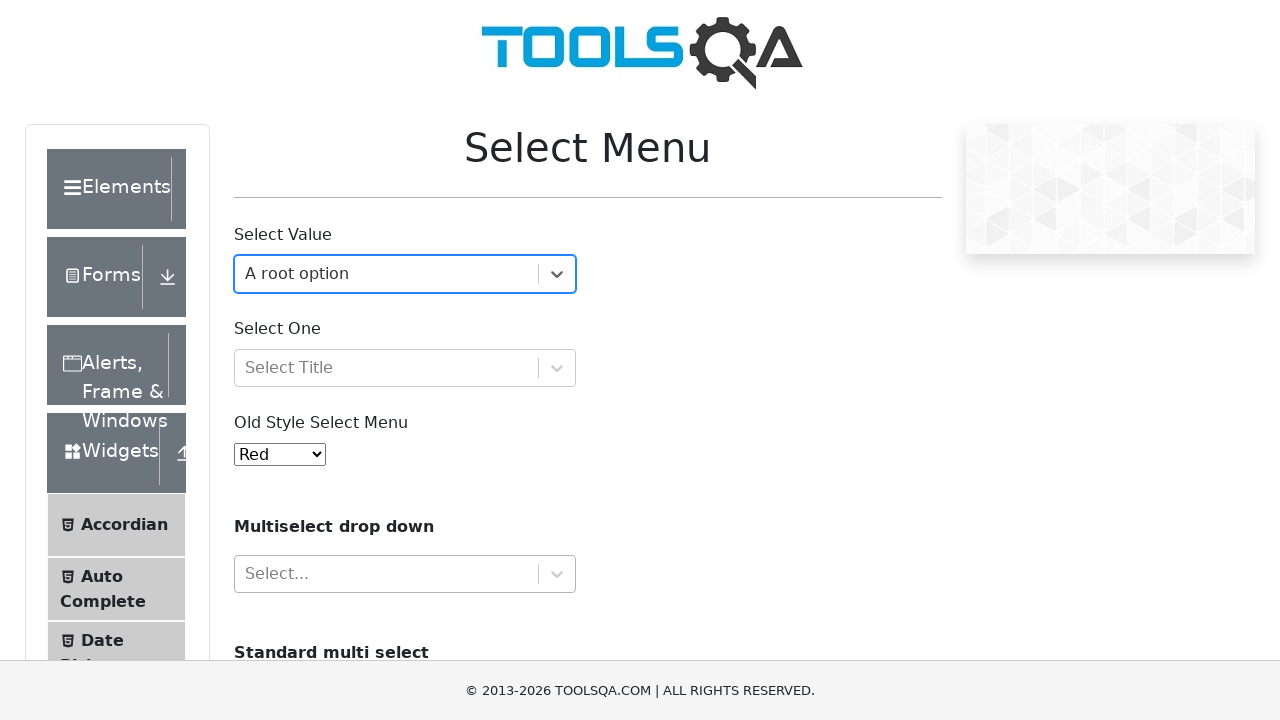

Clicked Select Value dropdown to open options again at (405, 274) on #withOptGroup
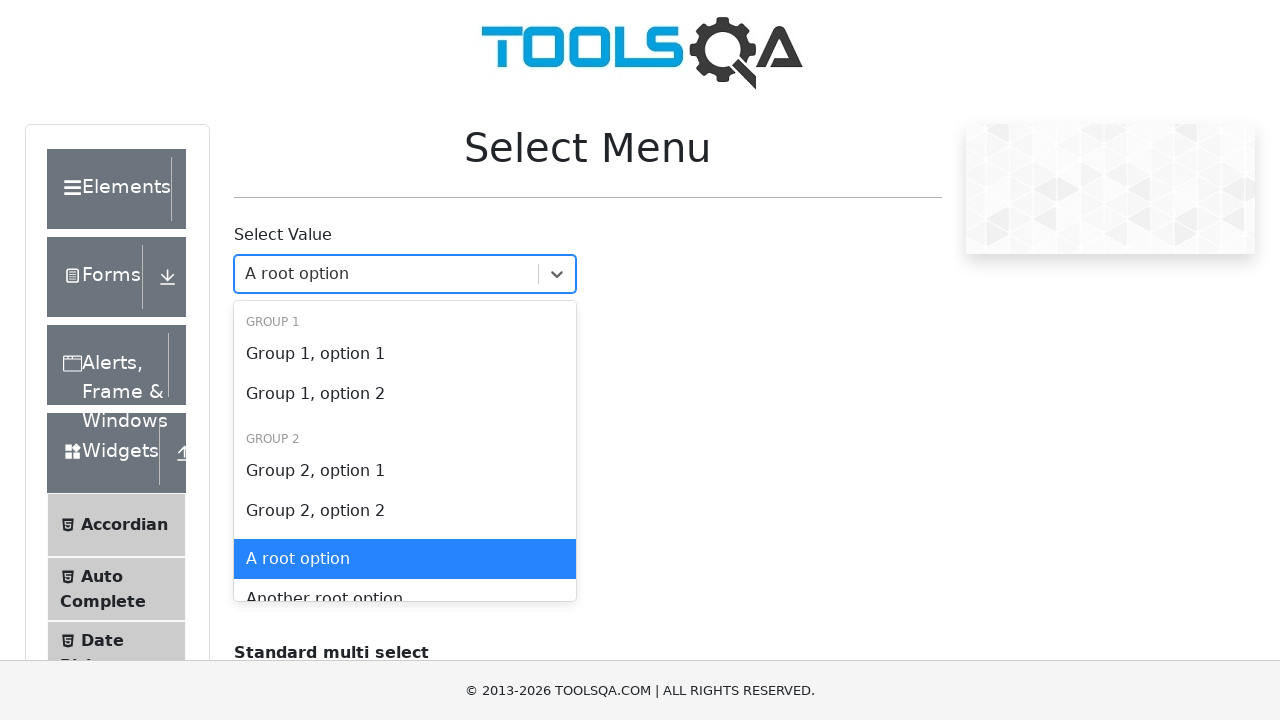

Clicked a dropdown option at (405, 581) on [id^='react-select-2-option'] >> nth=5
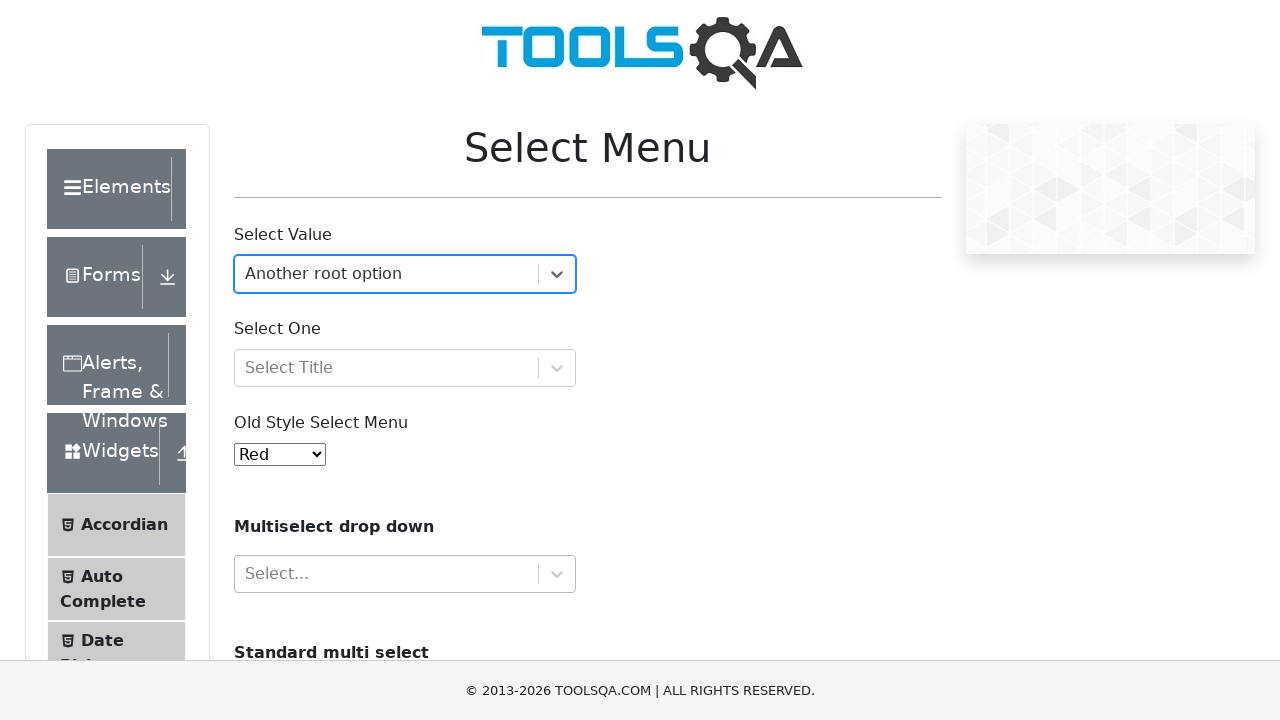

Waited 500ms after selecting option
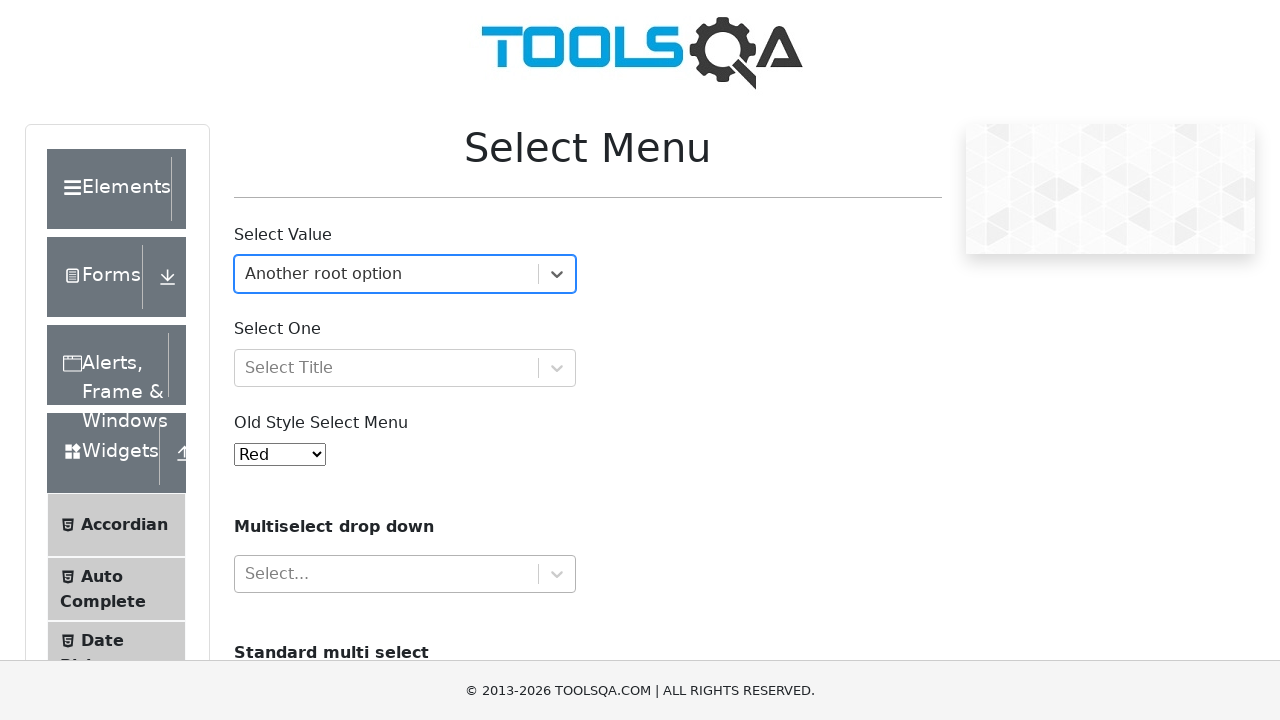

Clicked Select Value dropdown to open options again at (405, 274) on #withOptGroup
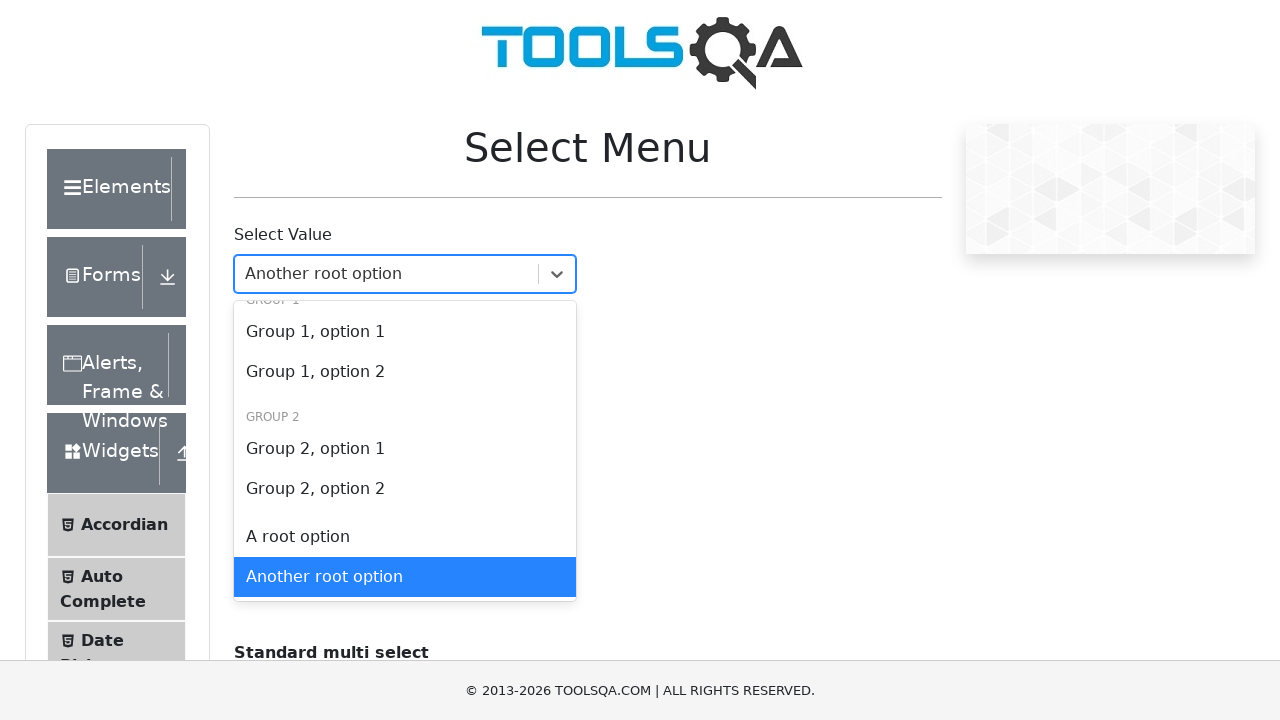

Waited for first option element to be present
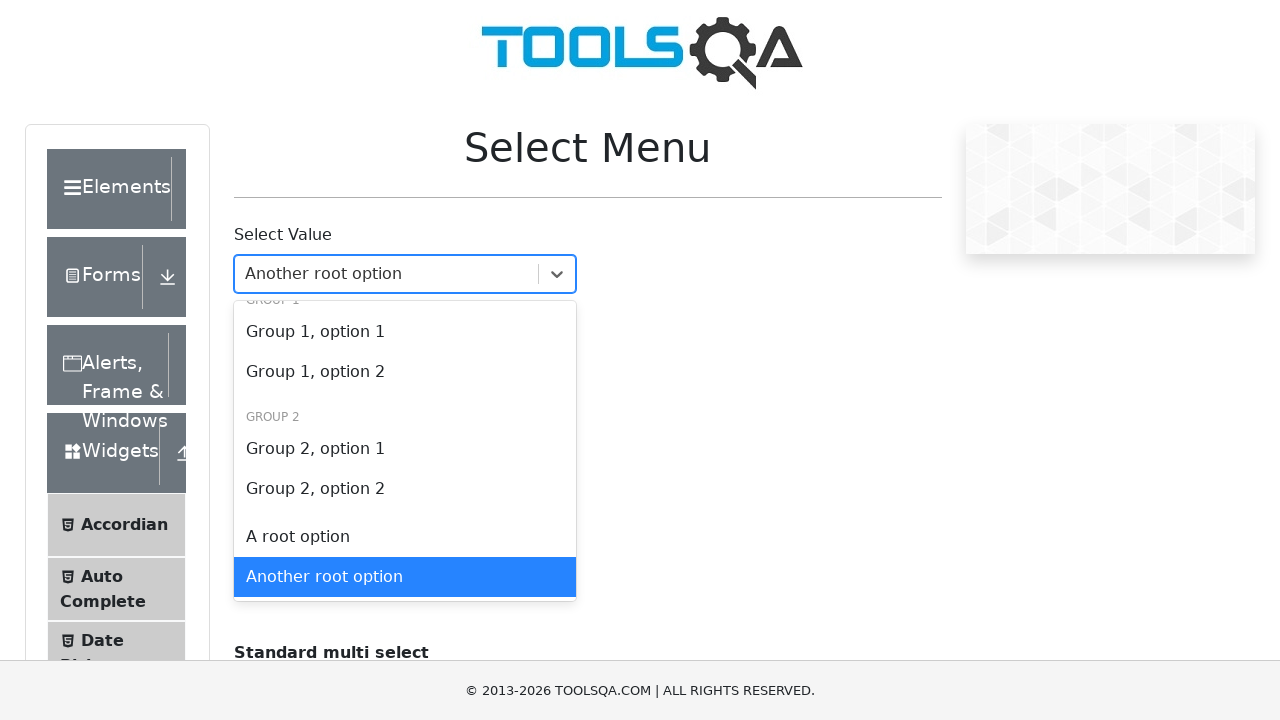

Verified option text: 'Group 1, option 1'
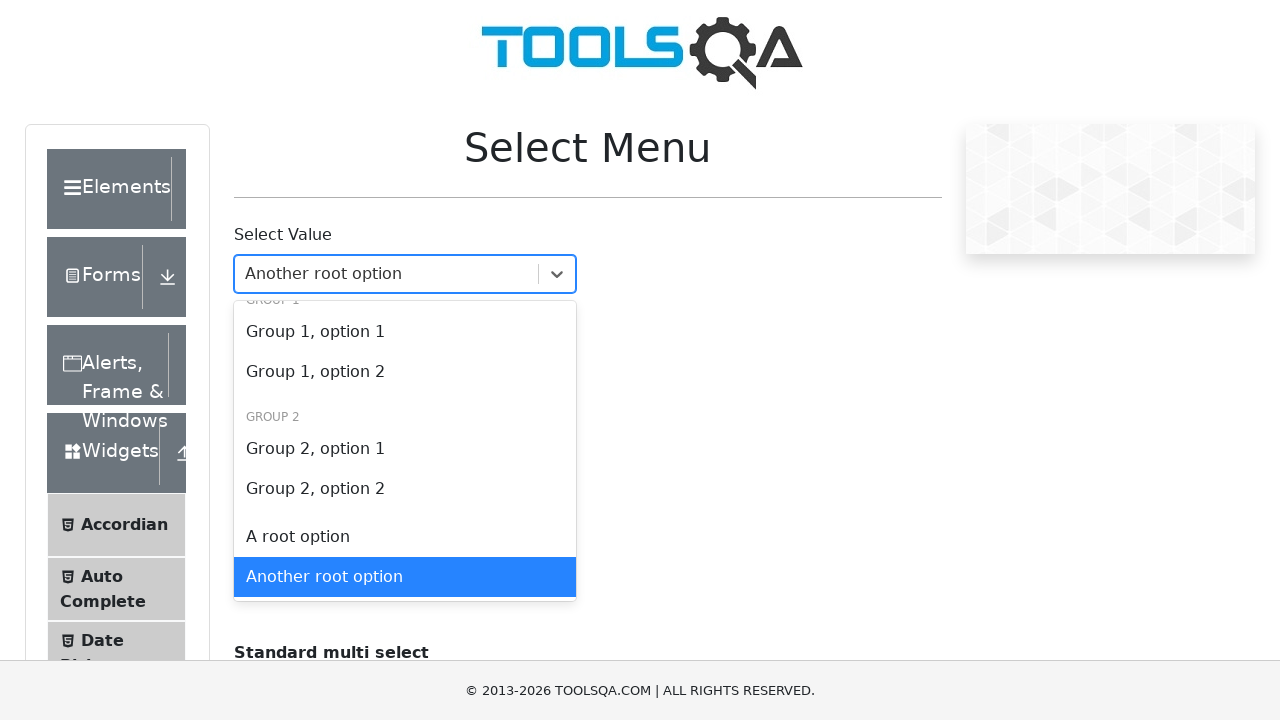

Verified option text: 'Group 1, option 2'
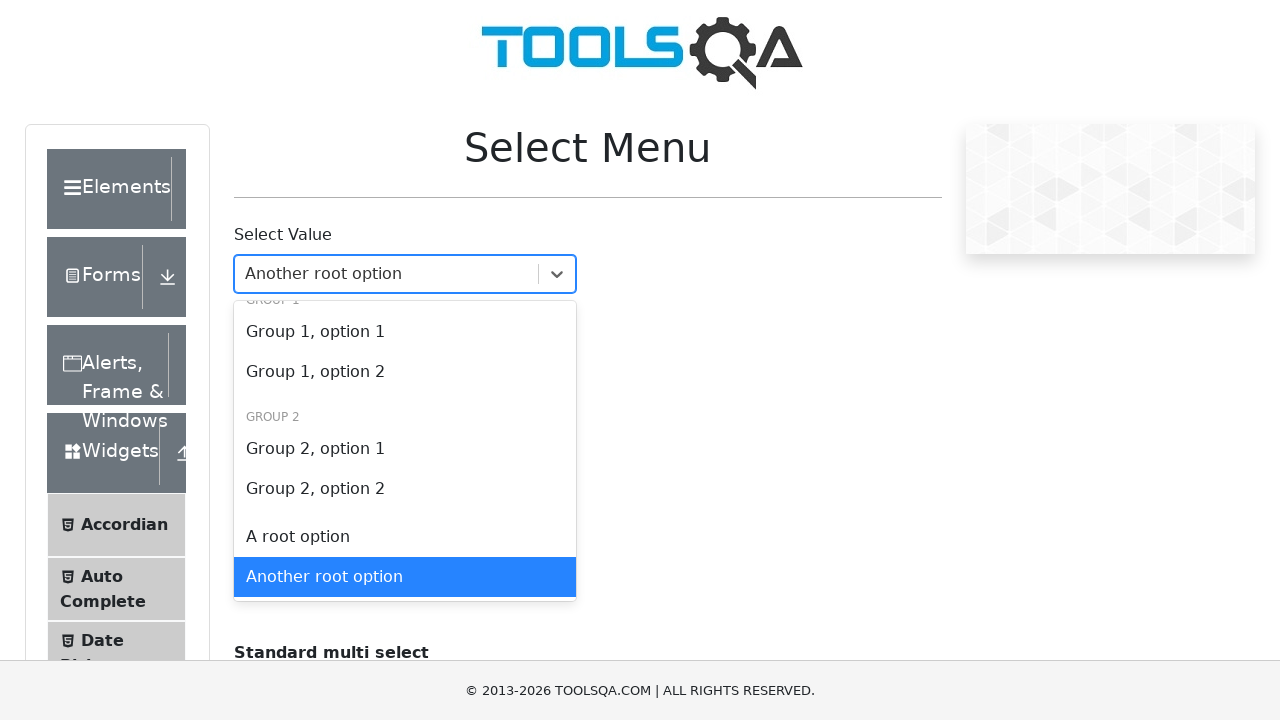

Verified option text: 'Group 2, option 1'
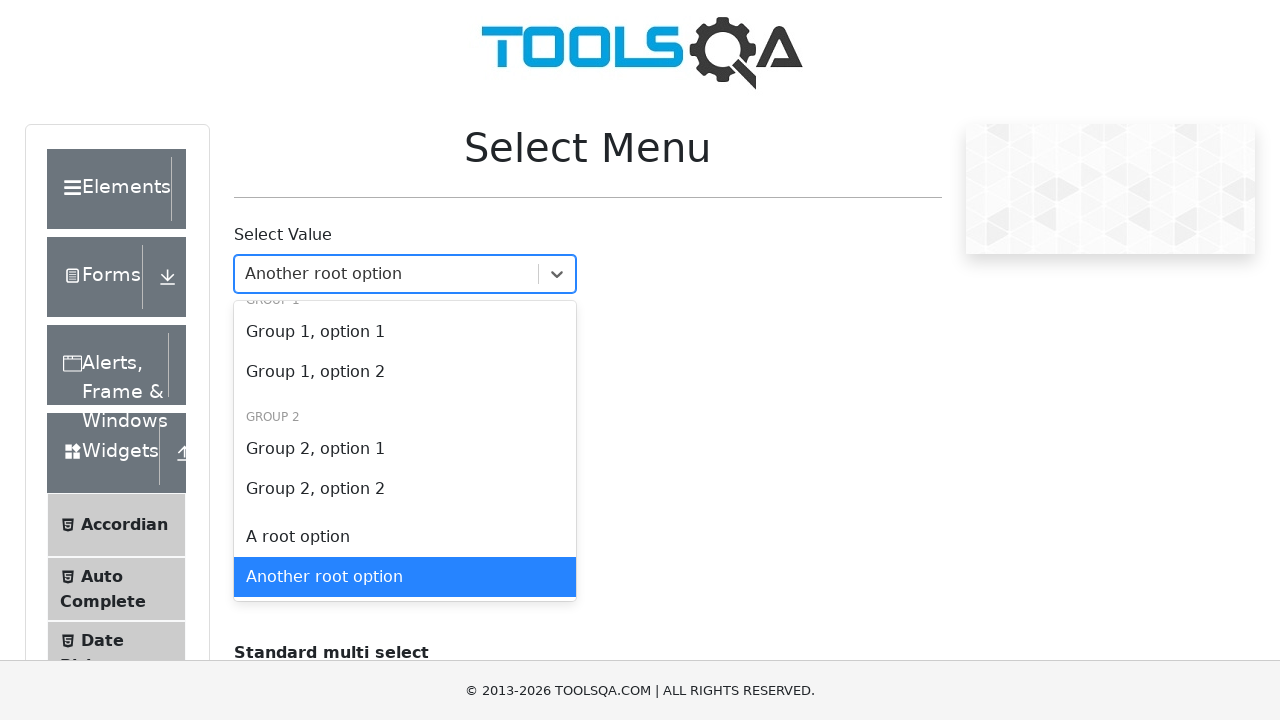

Verified option text: 'Group 2, option 2'
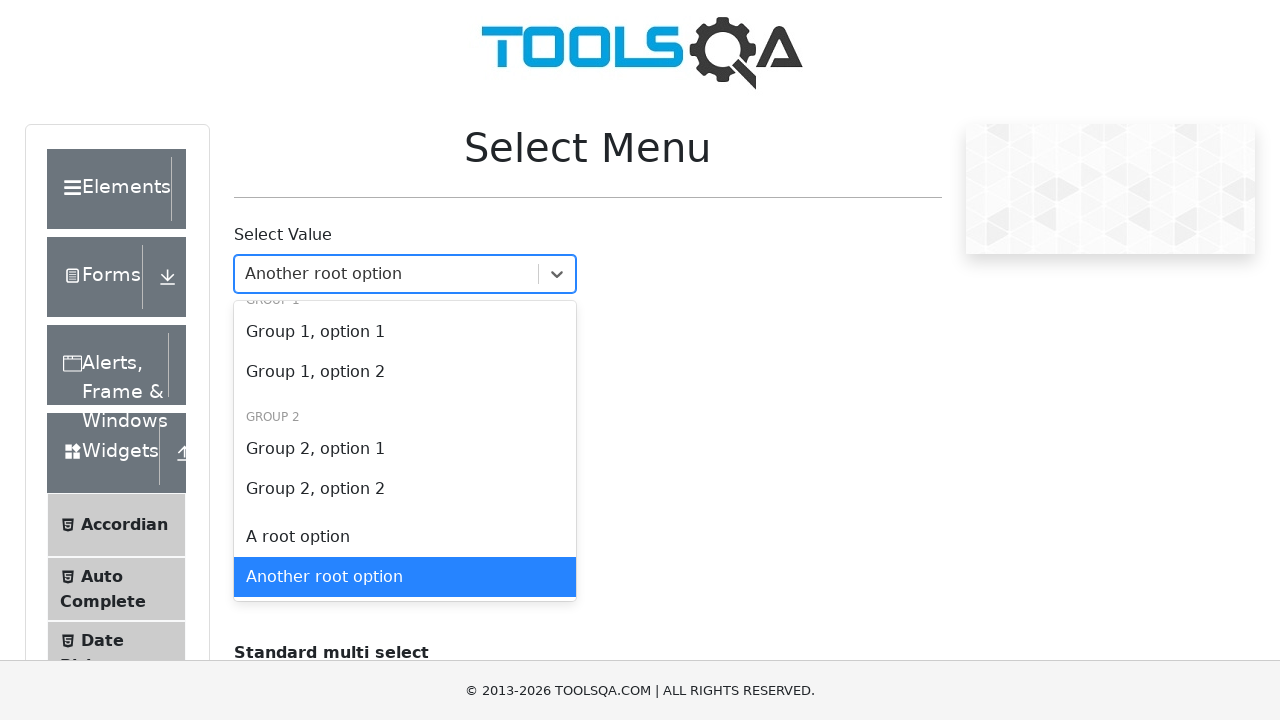

Verified option text: 'A root option'
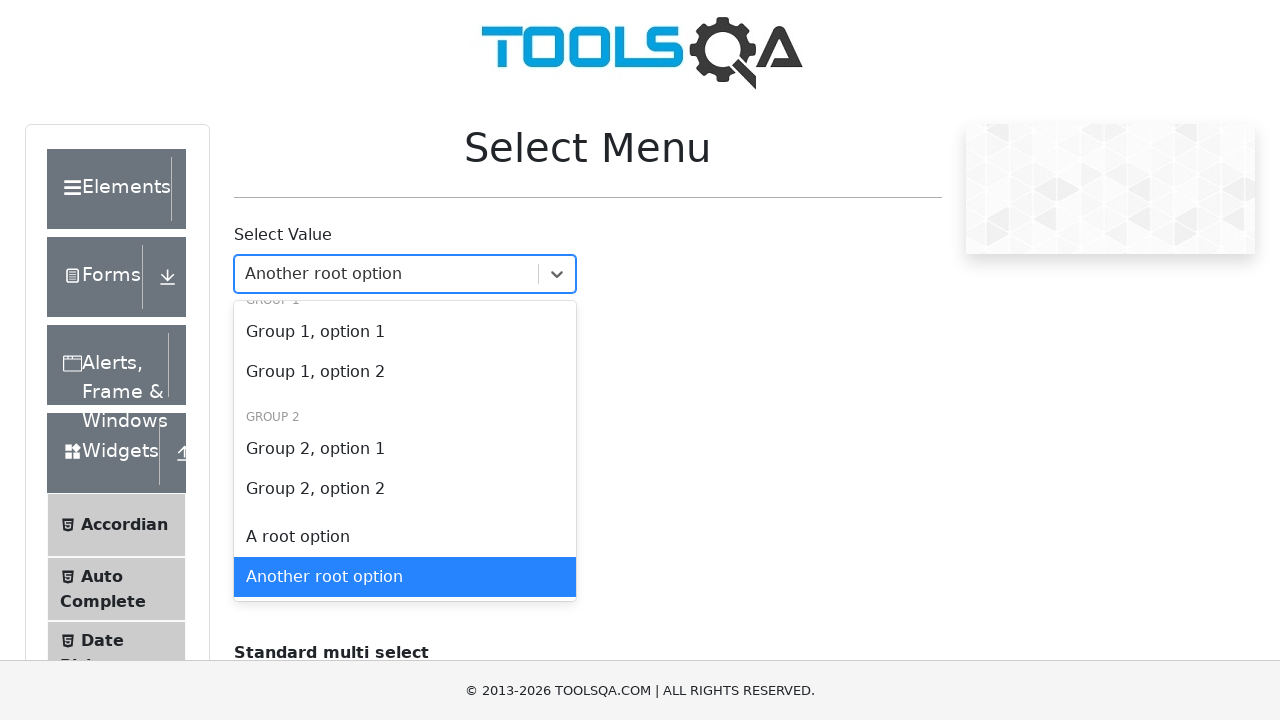

Verified option text: 'Another root option'
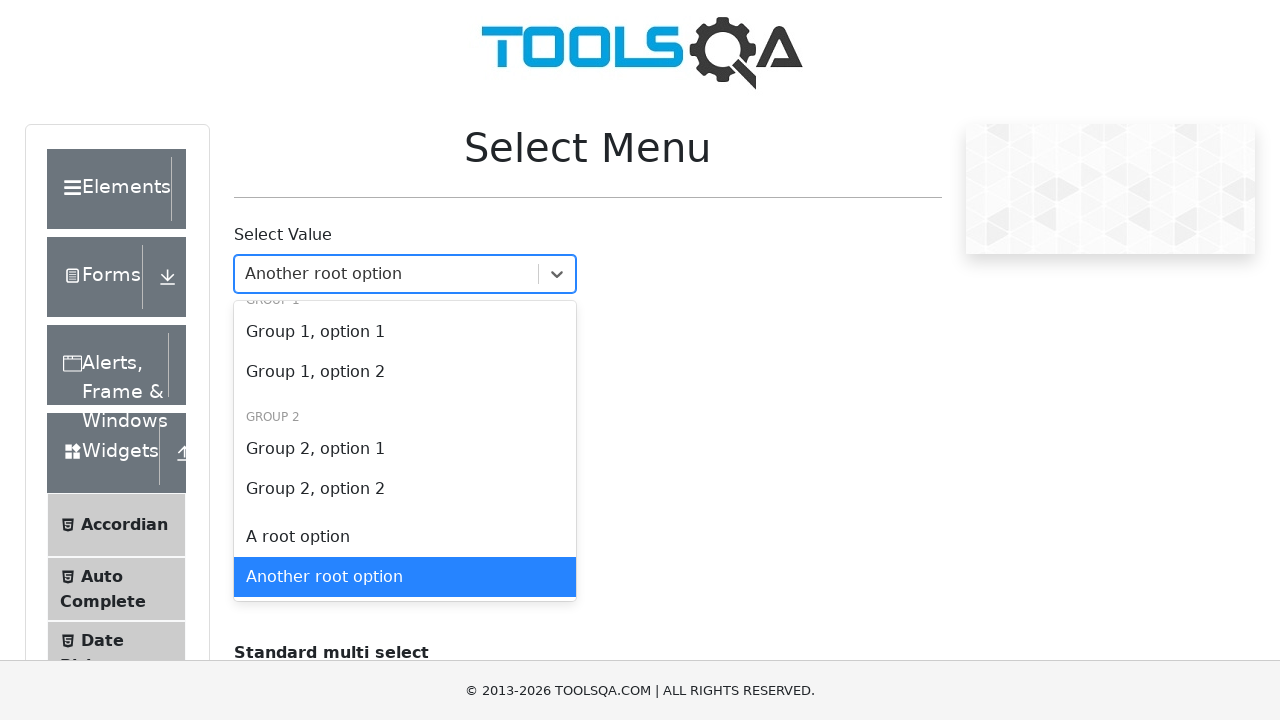

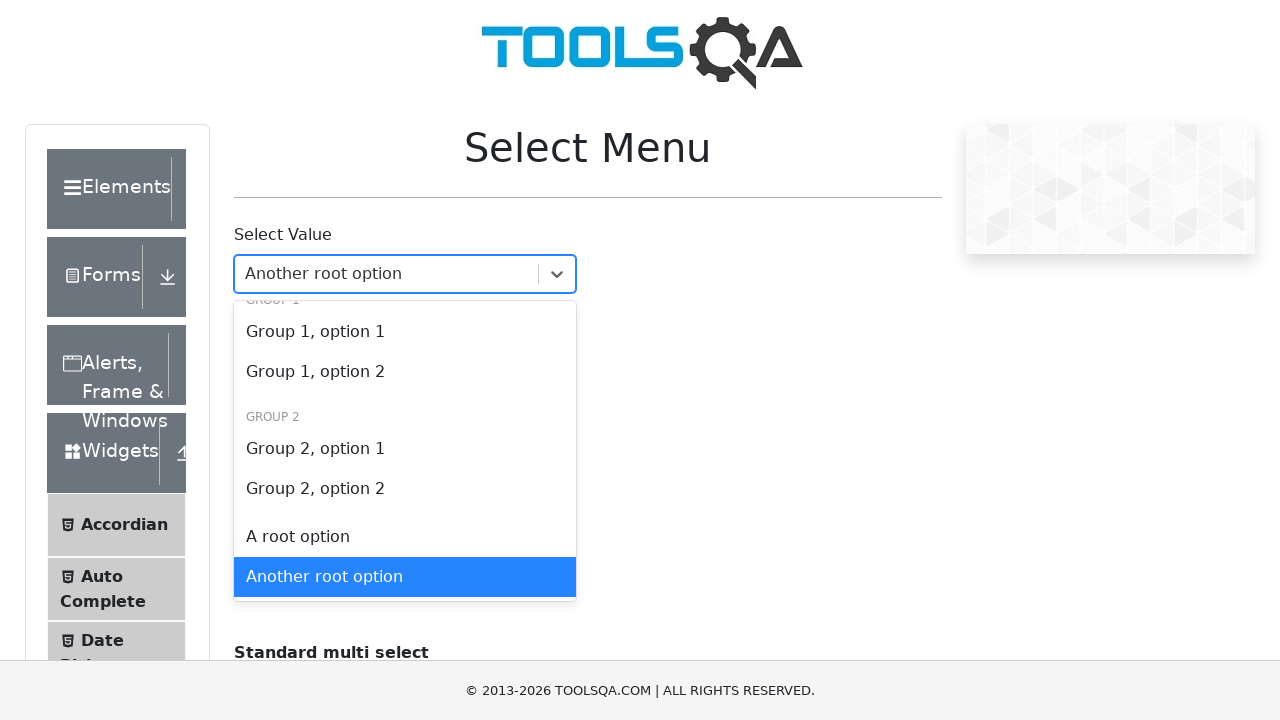